Tests wait functionality on a demo page by clicking buttons and filling text fields that appear after delays

Starting URL: https://www.hyrtutorials.com/p/waits-demo.html

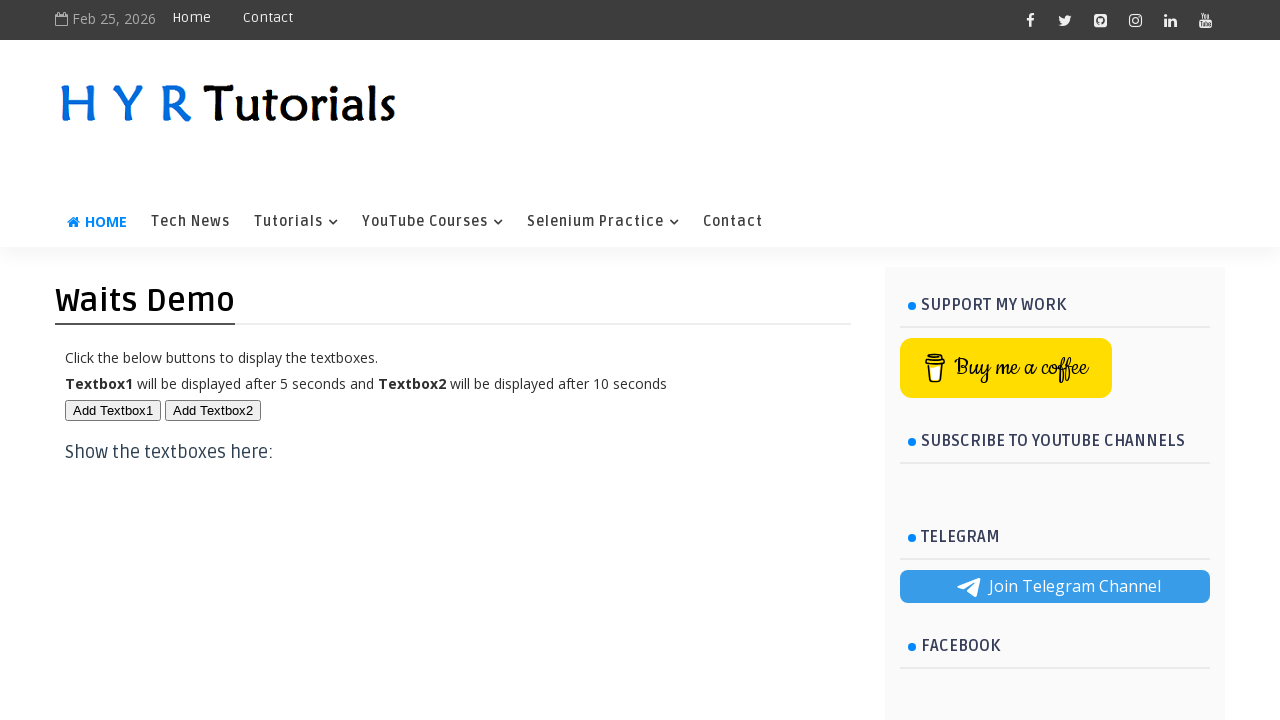

Clicked first button to reveal text field at (113, 410) on #btn1
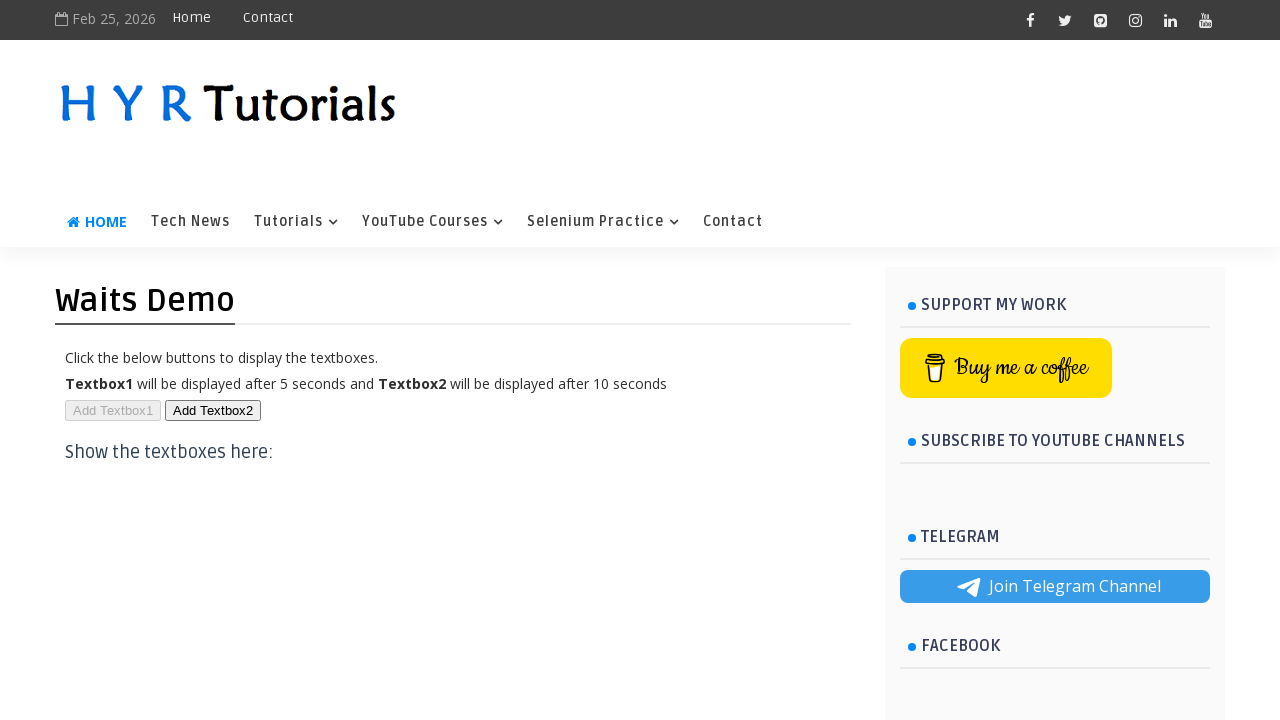

Filled first text field with 'Manish' on #txt1
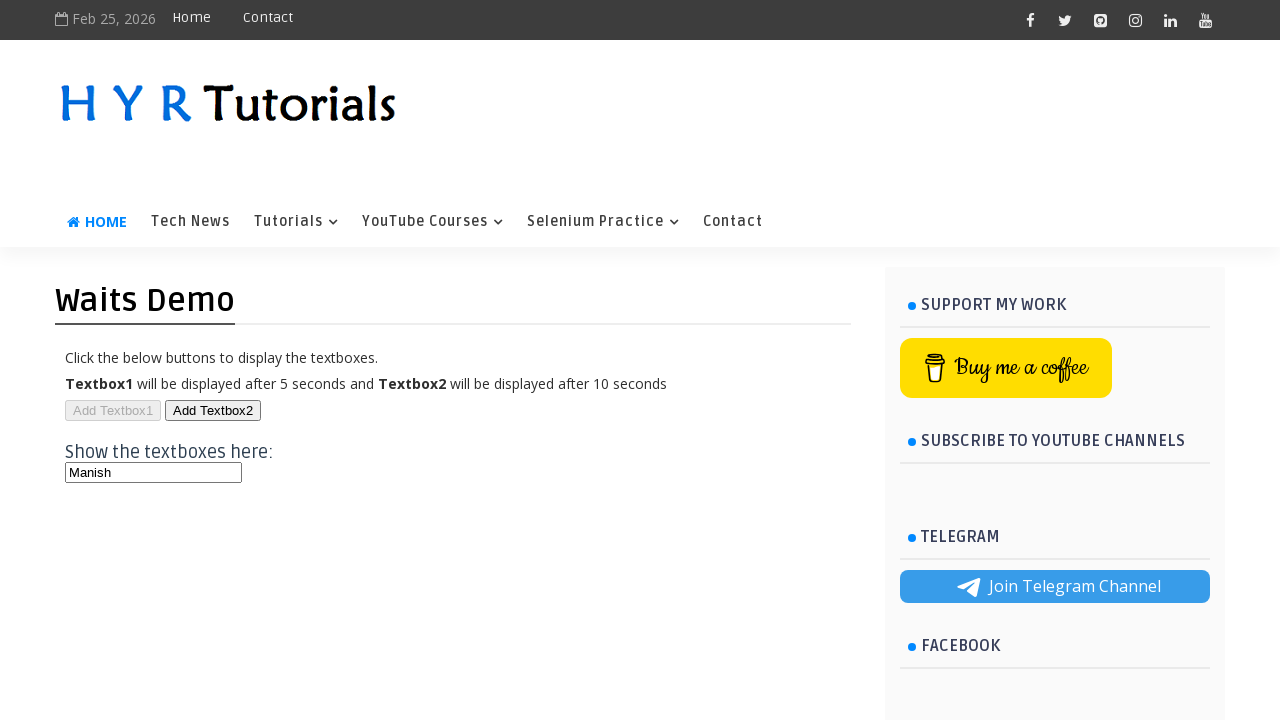

Clicked second button to reveal another text field at (213, 410) on #btn2
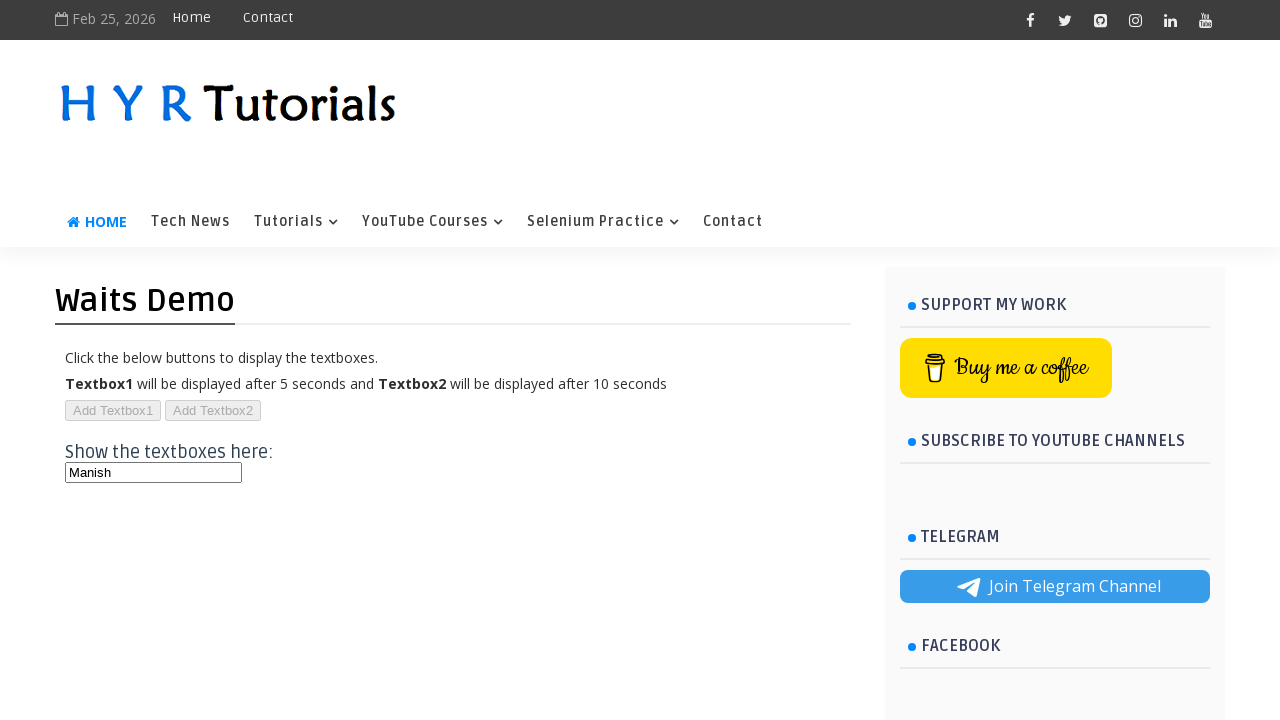

Waited for second text field to appear
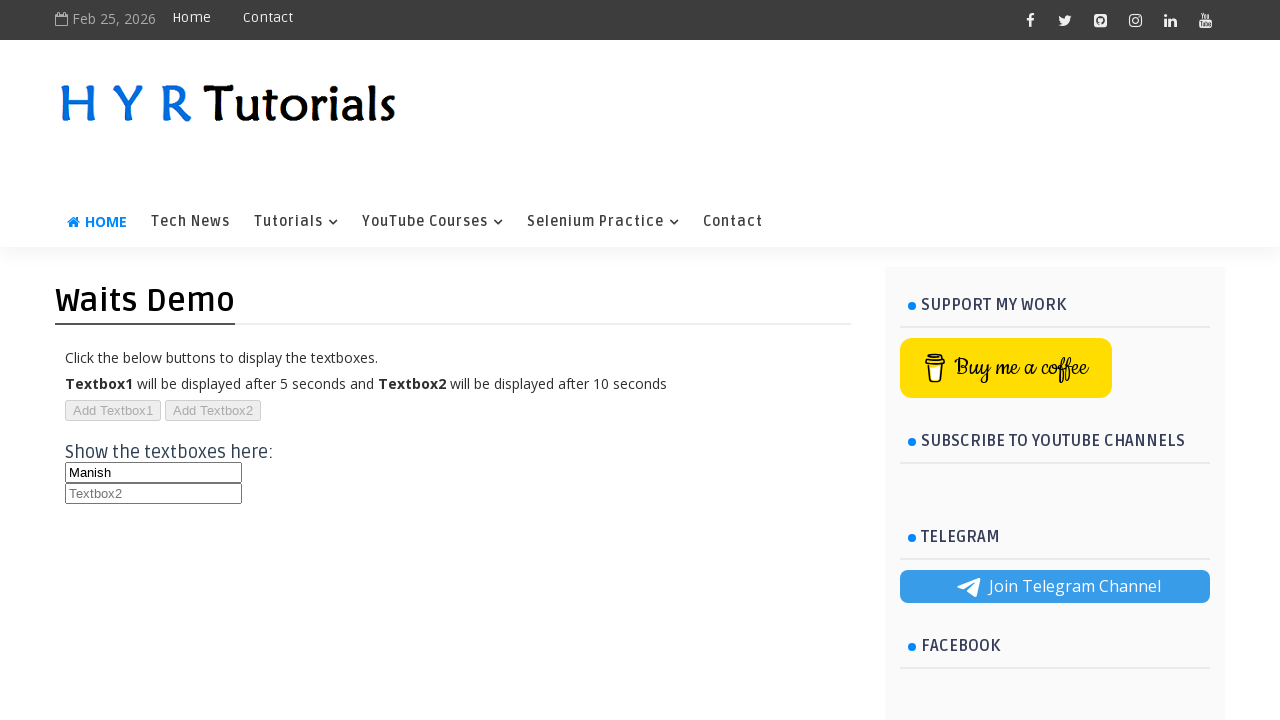

Filled second text field with 'Manish' on #txt2
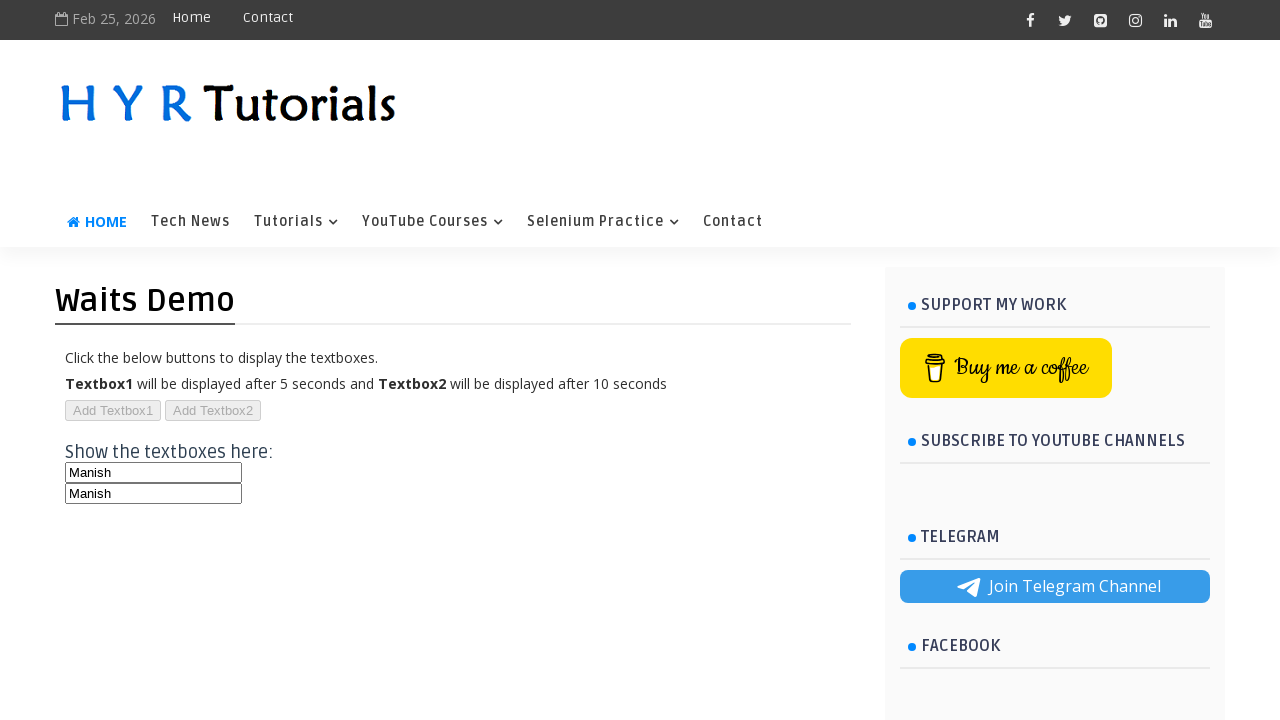

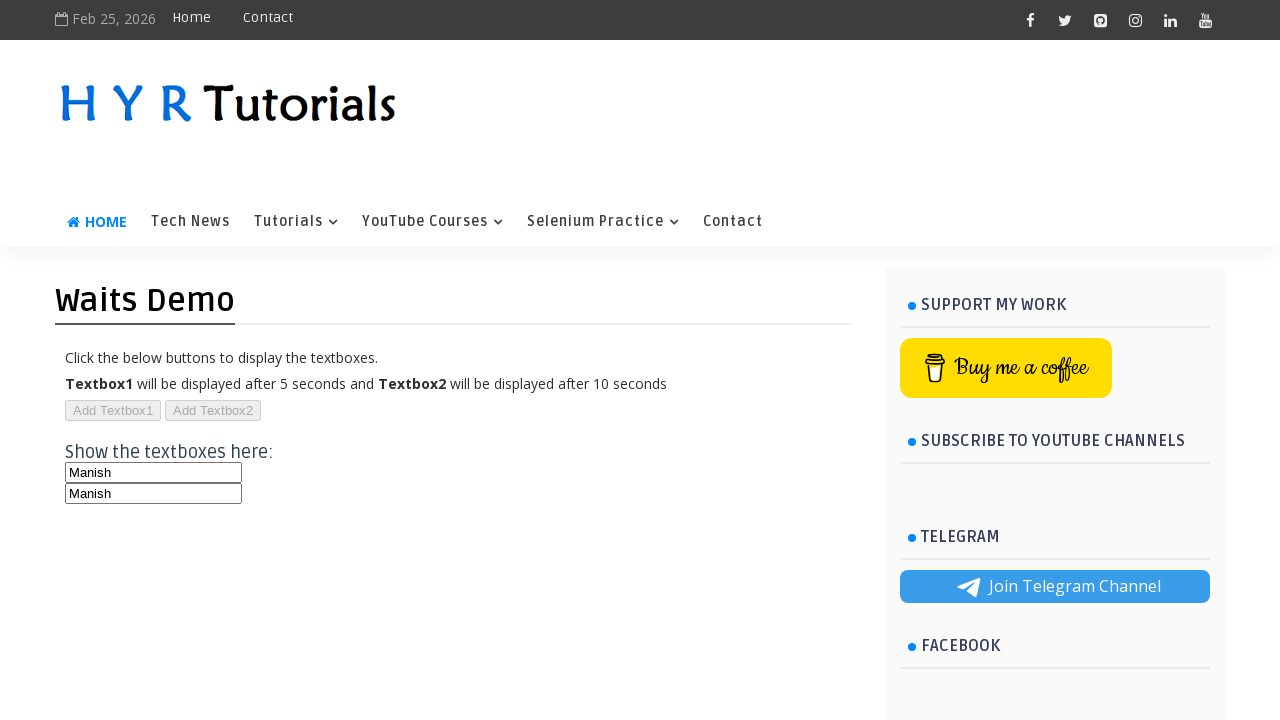